Tests file download functionality by clicking on a download link and verifying the file was downloaded

Starting URL: https://testcenter.techproeducation.com/index.php?page=file-download

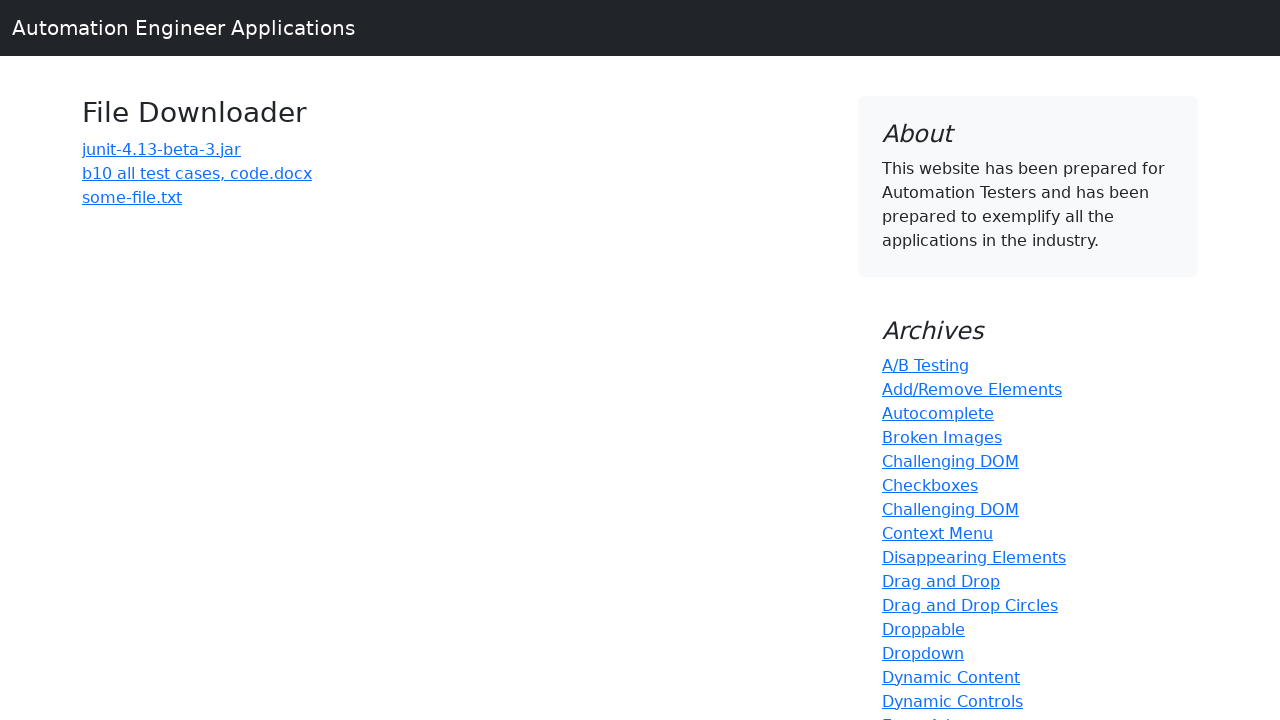

Clicked the download link (third link on the page) at (197, 173) on (//a)[3]
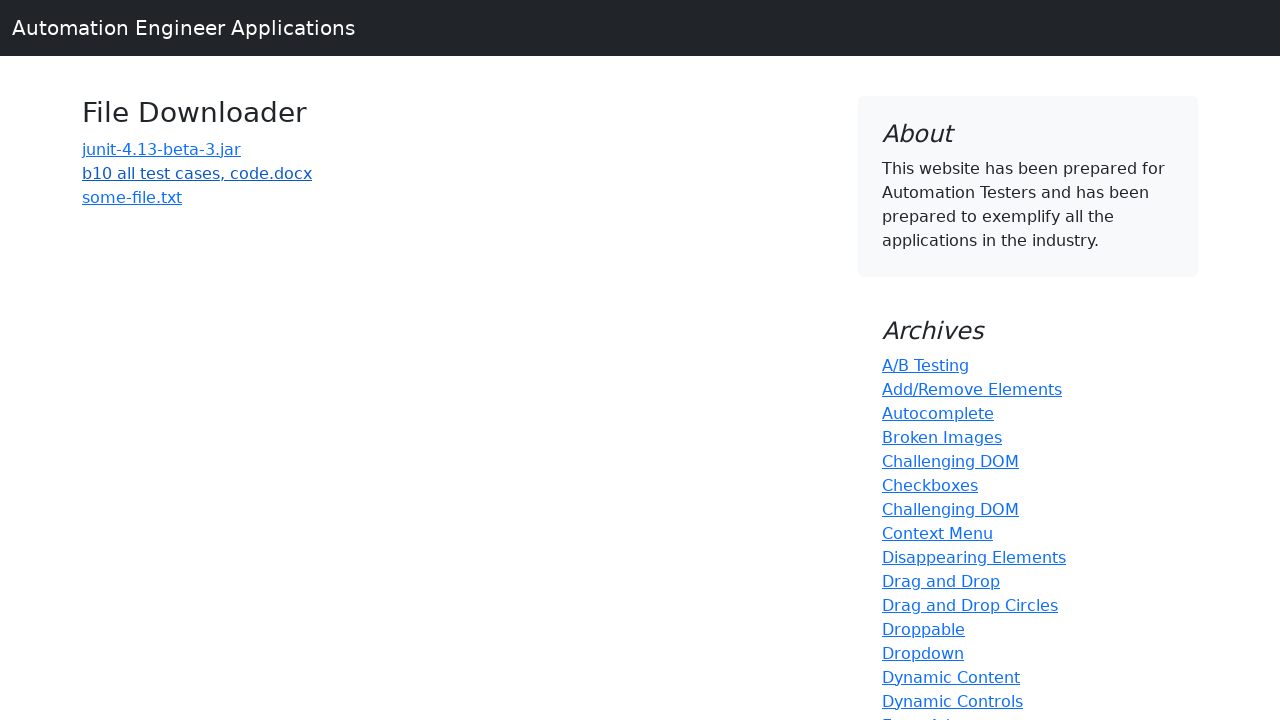

Clicked download link and waited for download to complete at (197, 173) on (//a)[3]
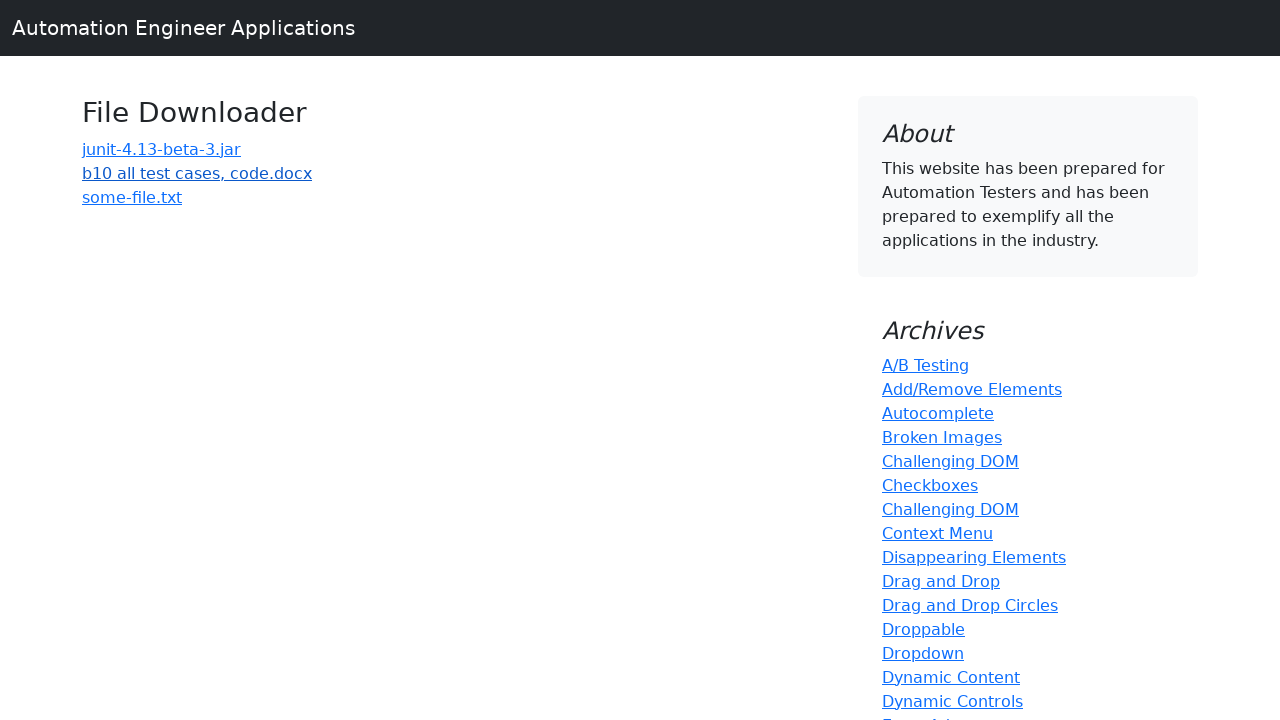

File download completed successfully
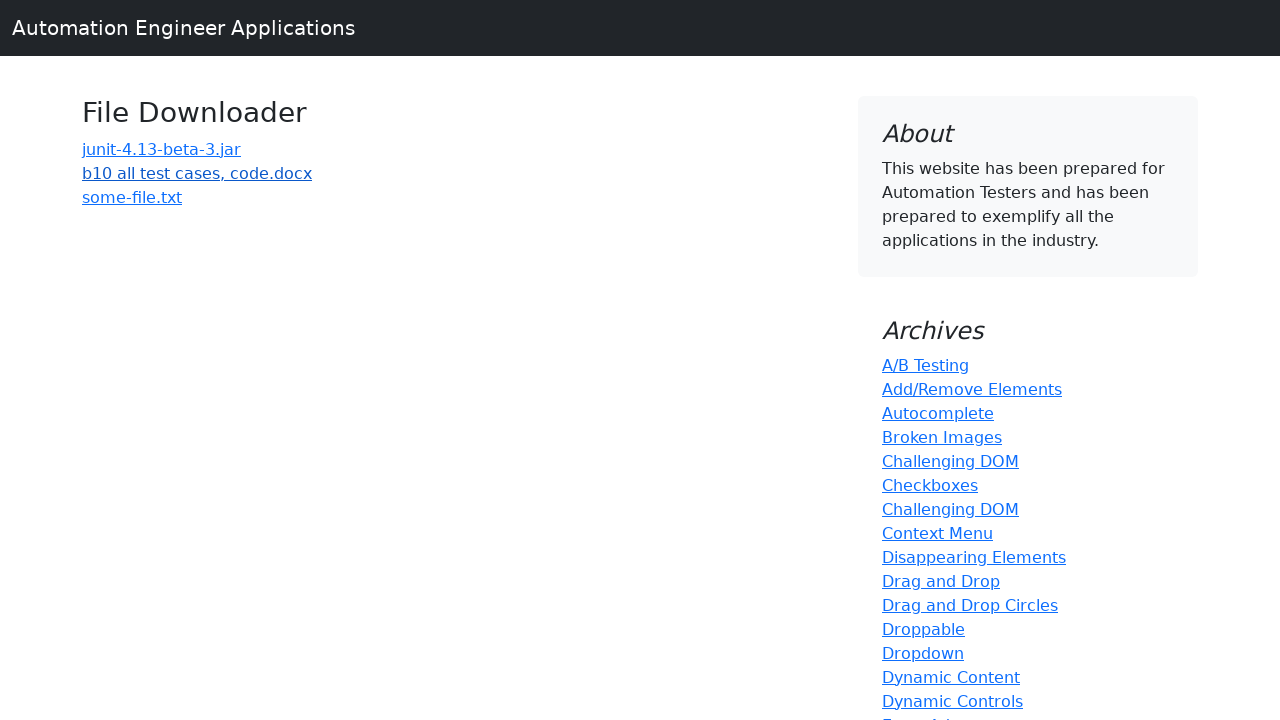

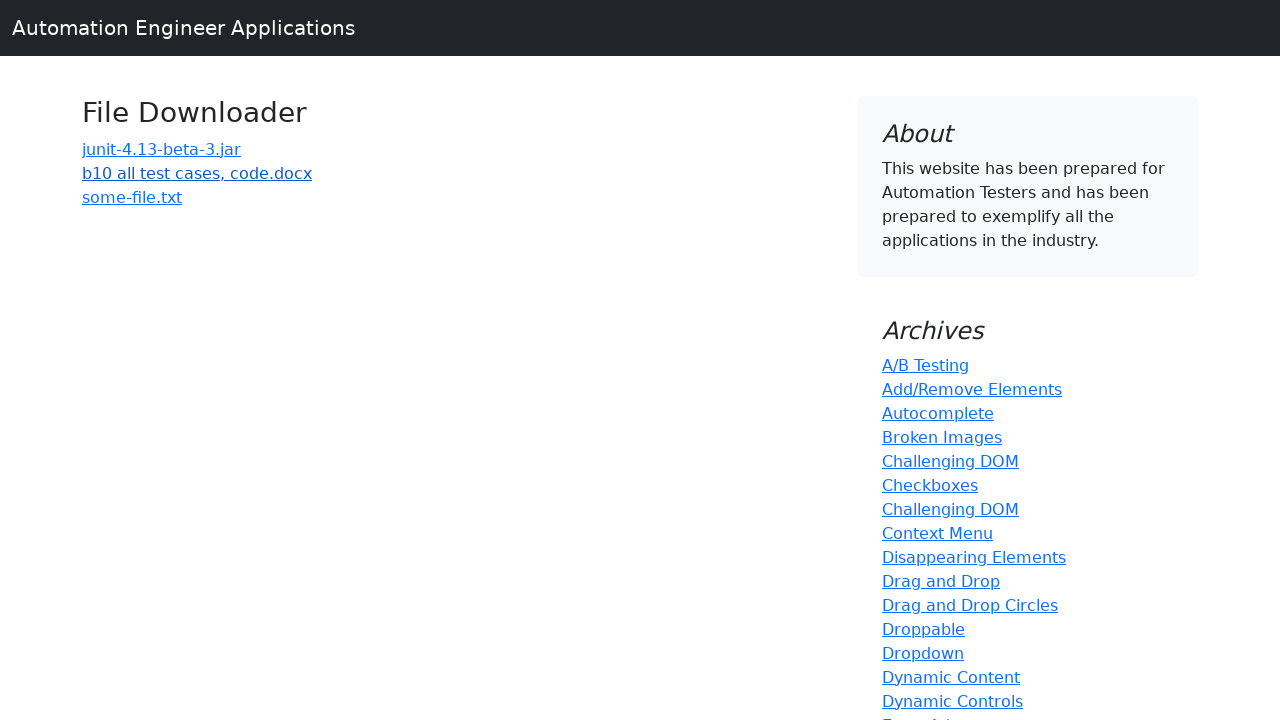